Verifies that the Register button has the correct value attribute text on the My Account page

Starting URL: https://practice.automationtesting.in/my-account/

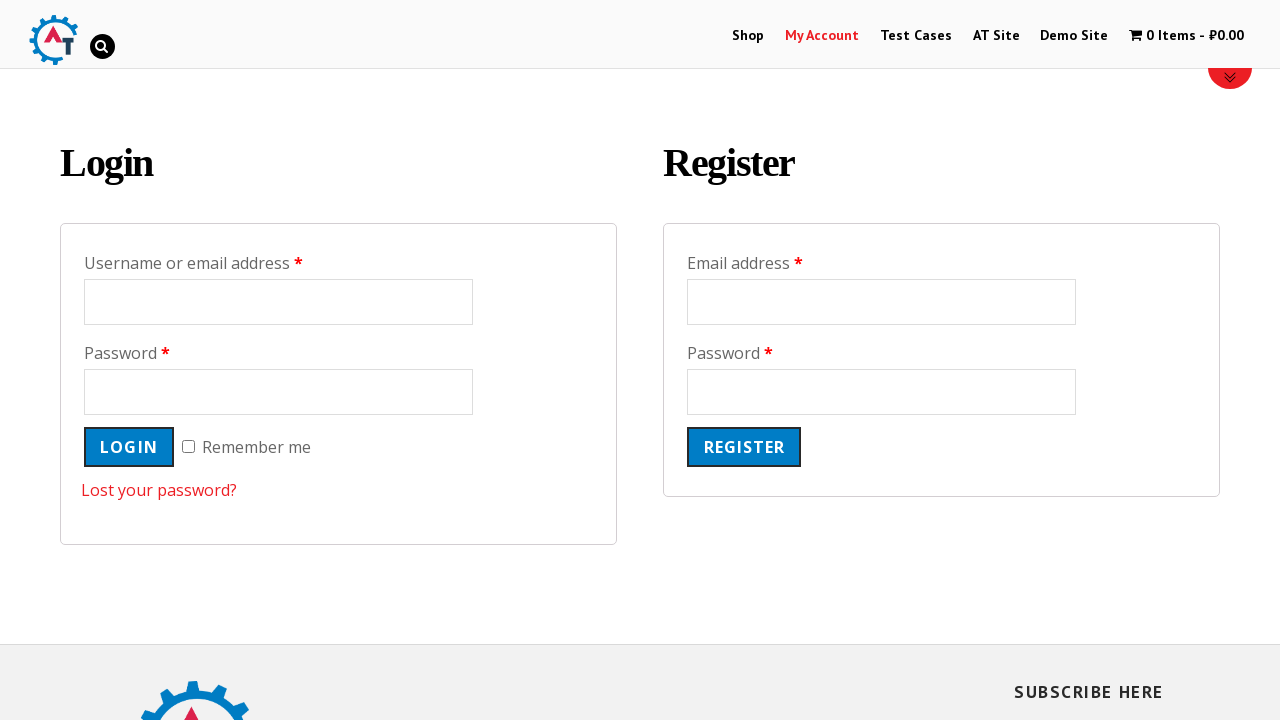

Navigated to My Account page
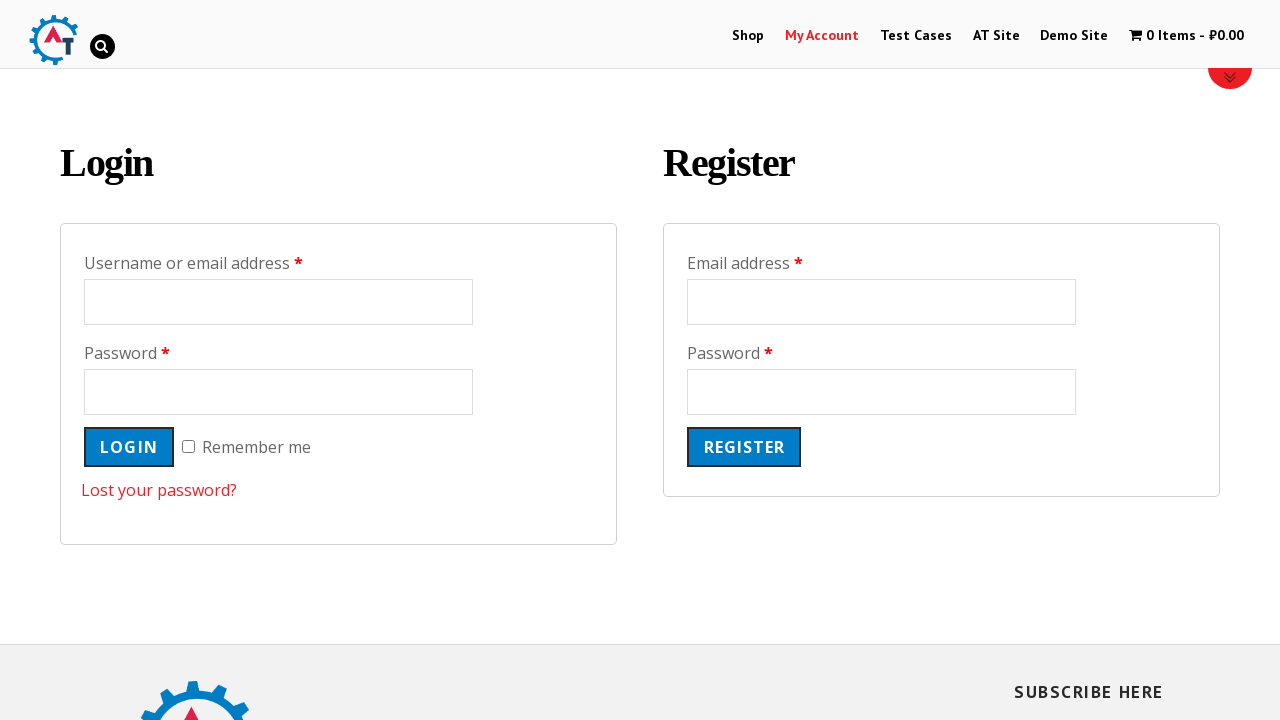

Located Register button element
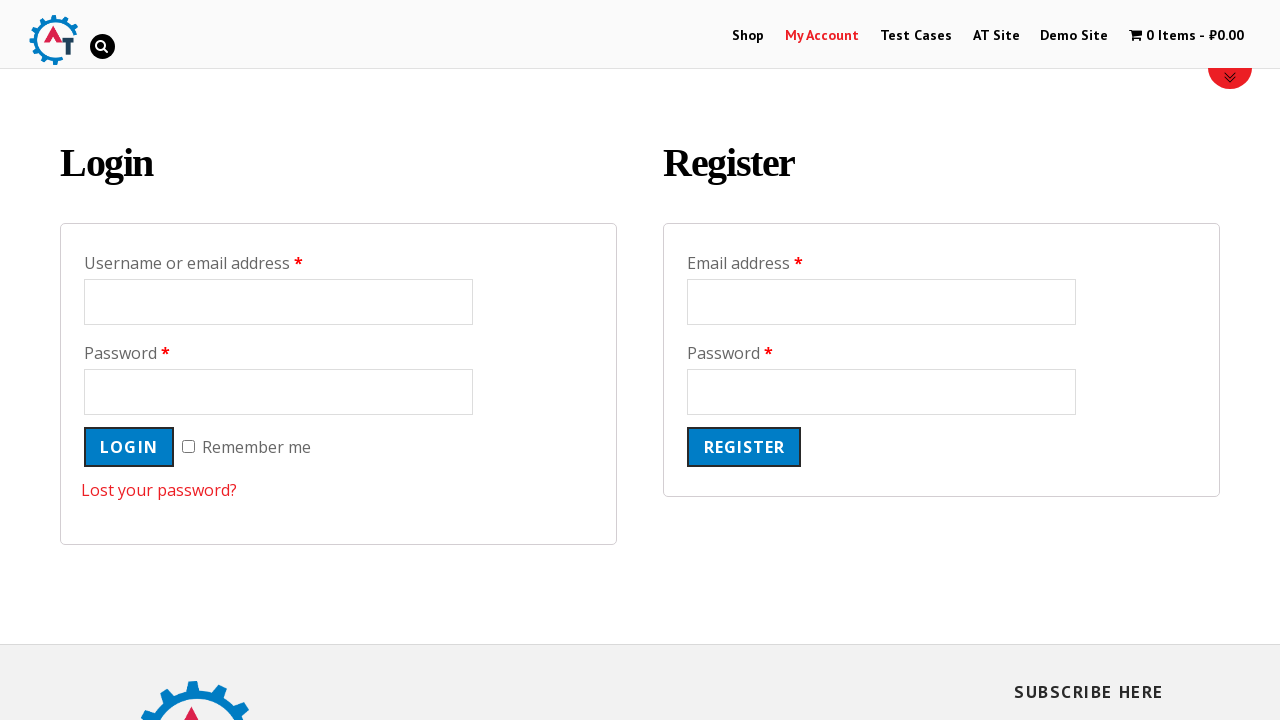

Register button is visible and ready
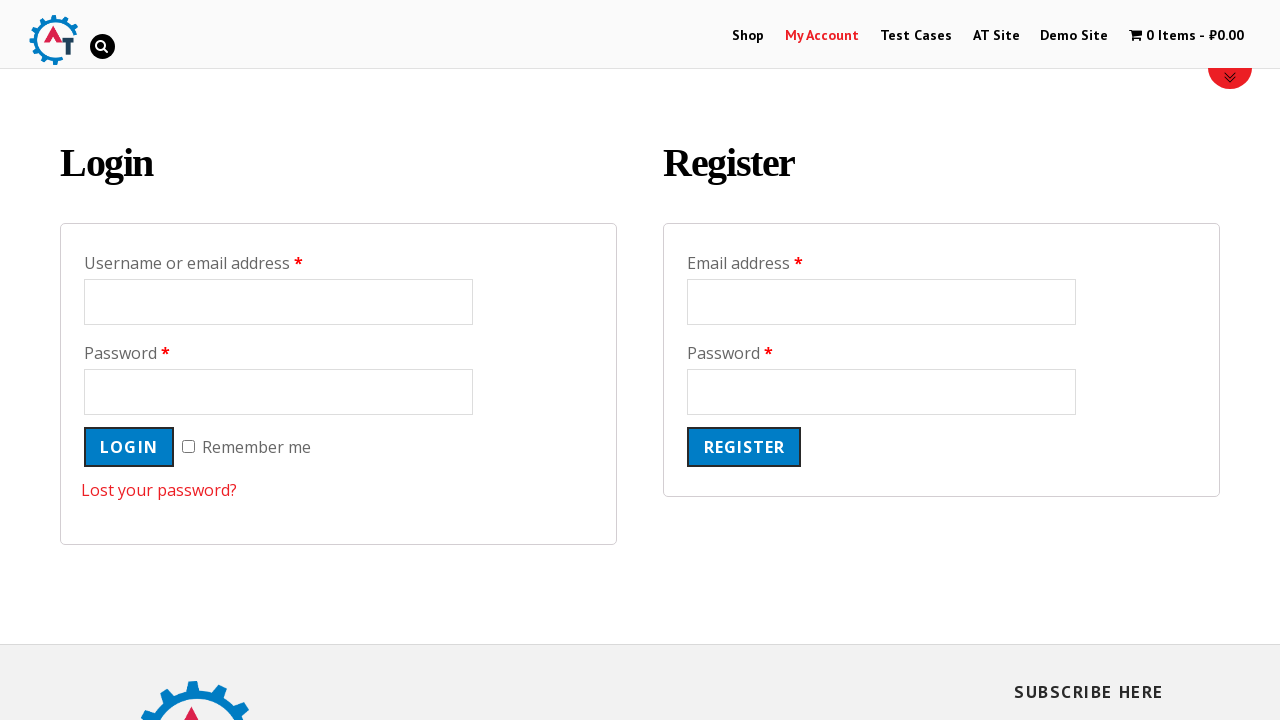

Verified Register button has correct value attribute 'Register'
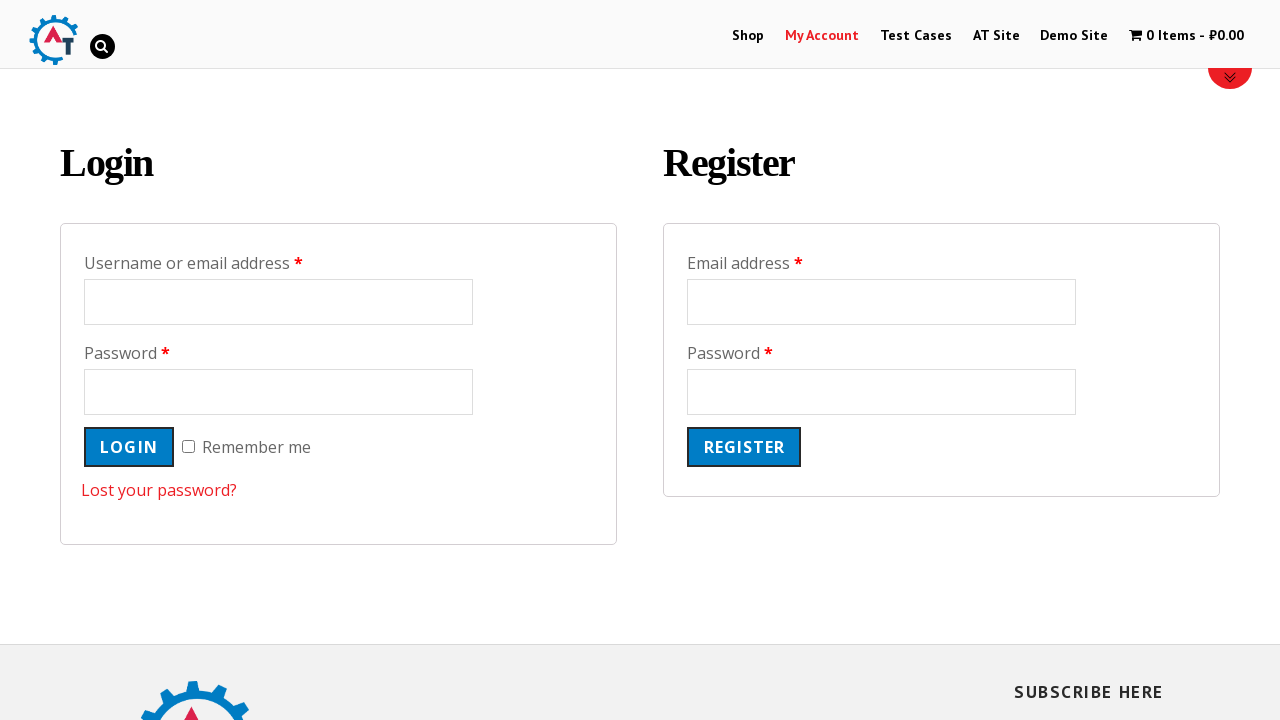

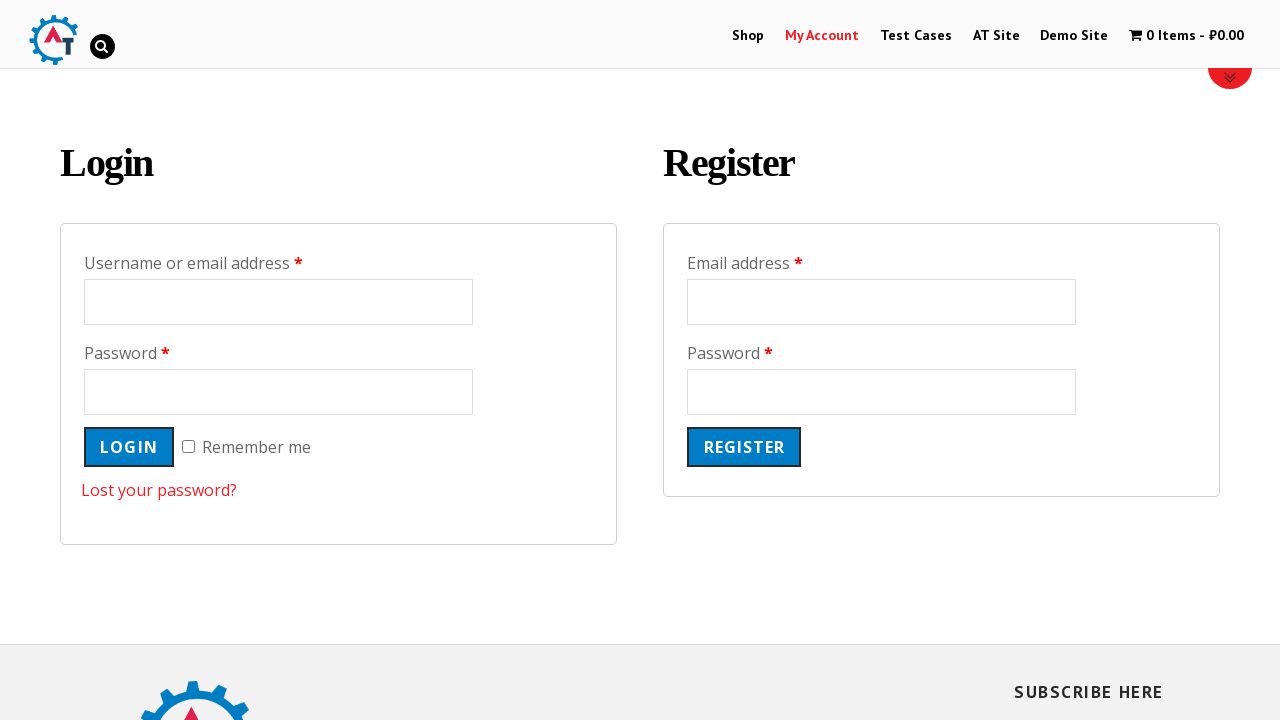